Tests date selection in a calendar widget by directly filling the date input field

Starting URL: https://www.lambdatest.com/selenium-playground/bootstrap-date-picker-demo

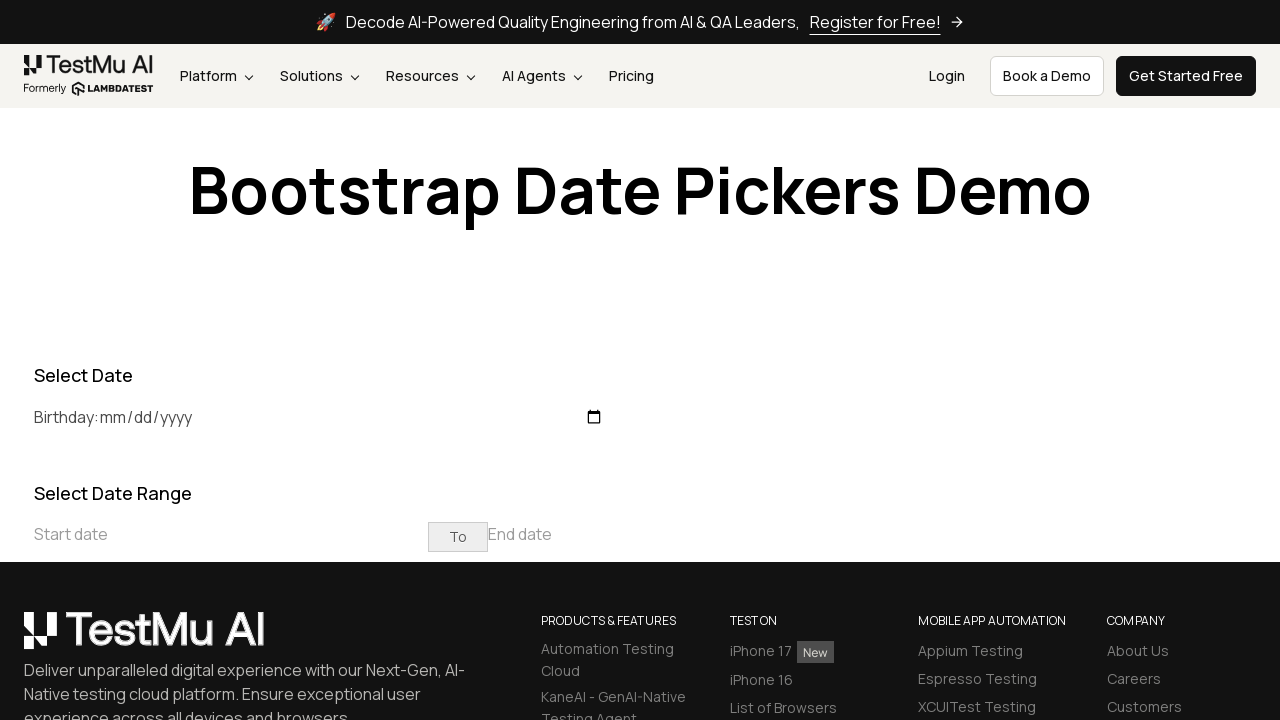

Filled birthday date input field with '1994-12-04' on #birthday
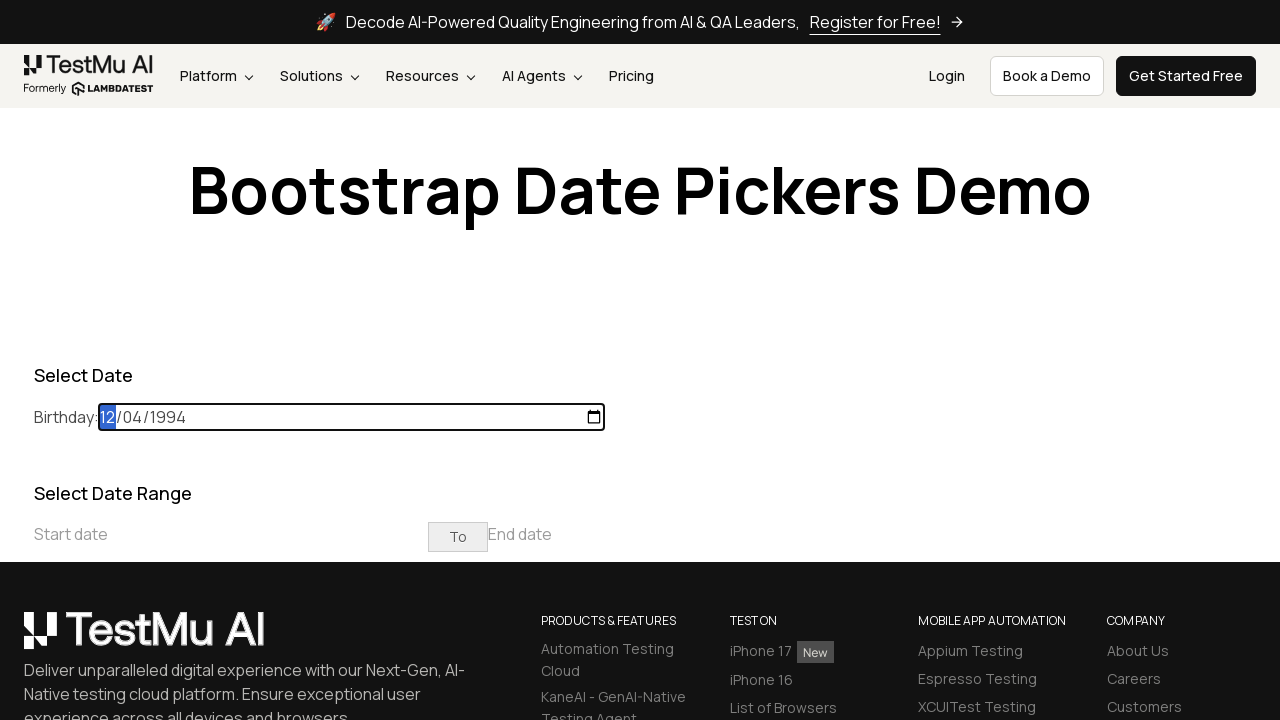

Waited 2000ms for date to be set in calendar widget
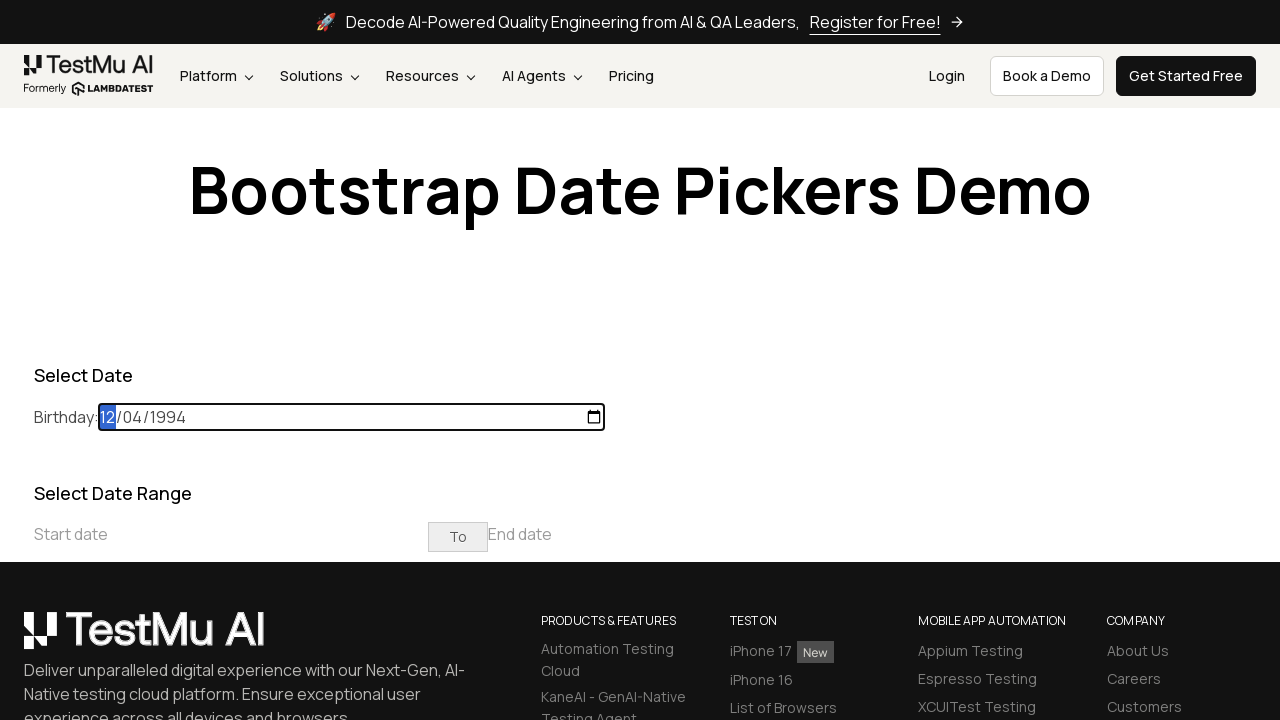

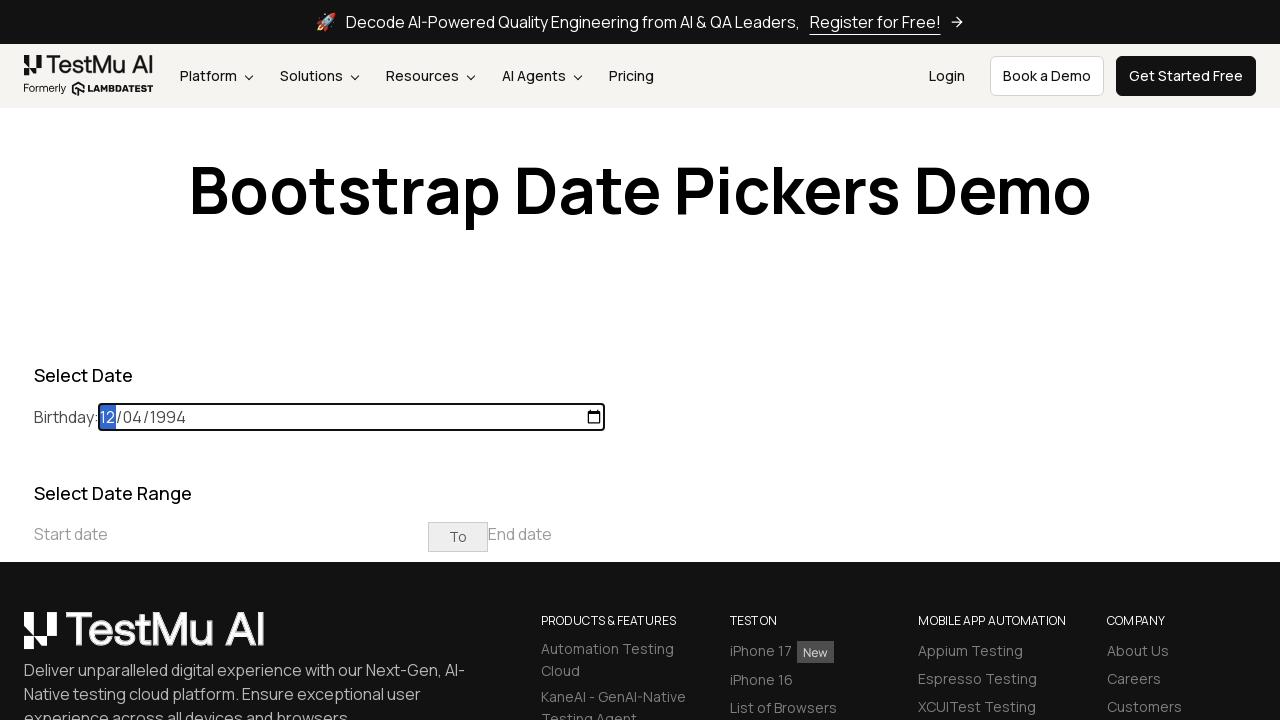